Tests handling JavaScript confirm popups by clicking a link to trigger a confirm dialog and dismissing (canceling) it

Starting URL: https://www.selenium.dev/documentation/en/webdriver/js_alerts_prompts_and_confirmations/

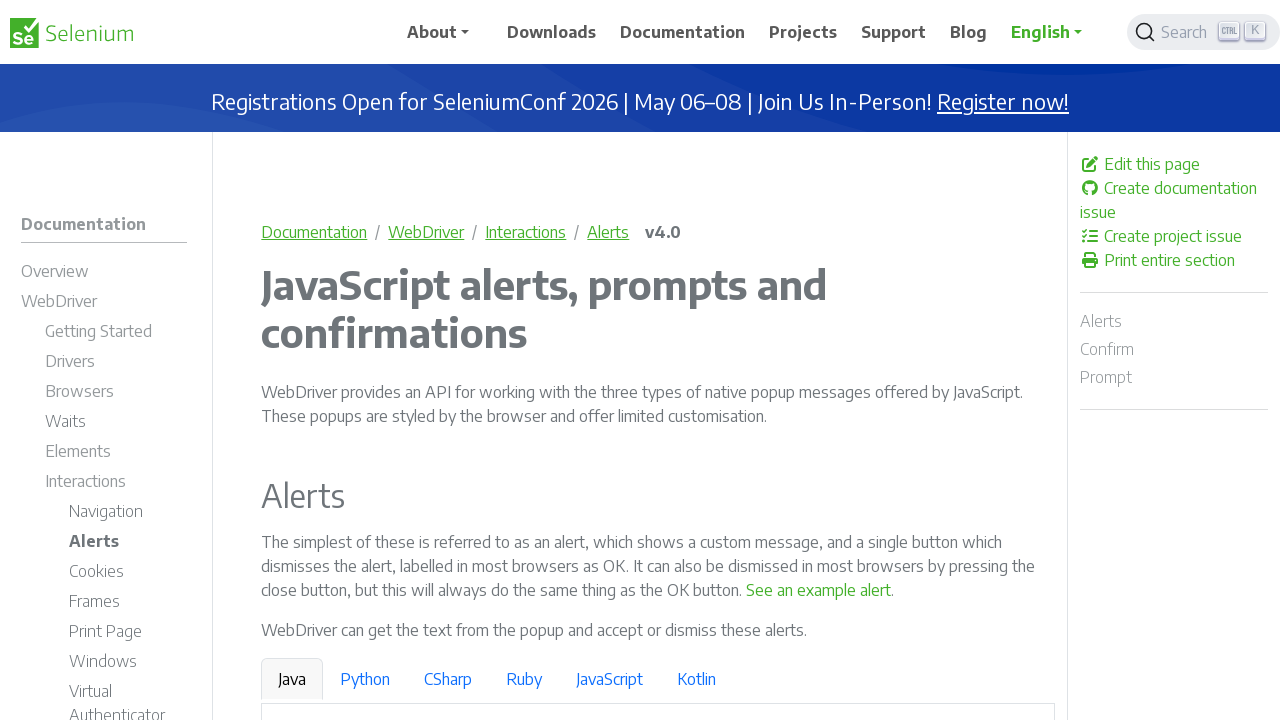

Set up dialog handler to dismiss confirm popups
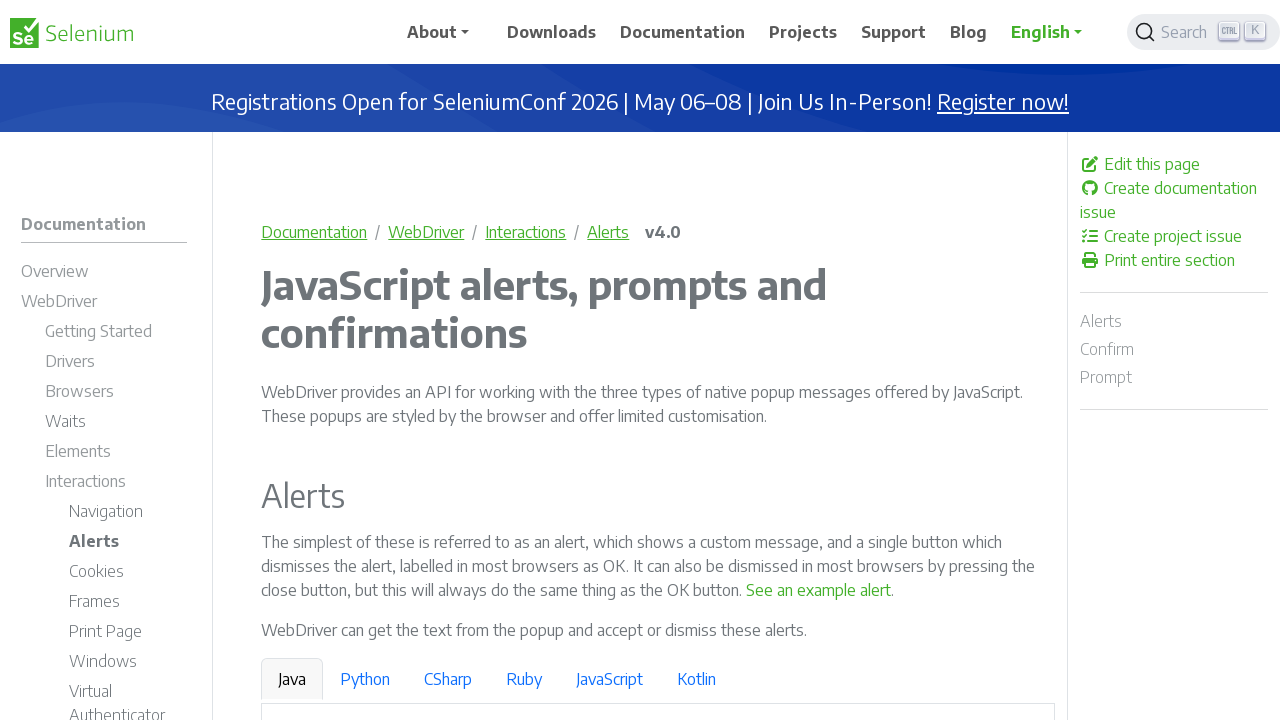

Clicked link to trigger confirm dialog at (964, 361) on a[onclick*='window.confirm']
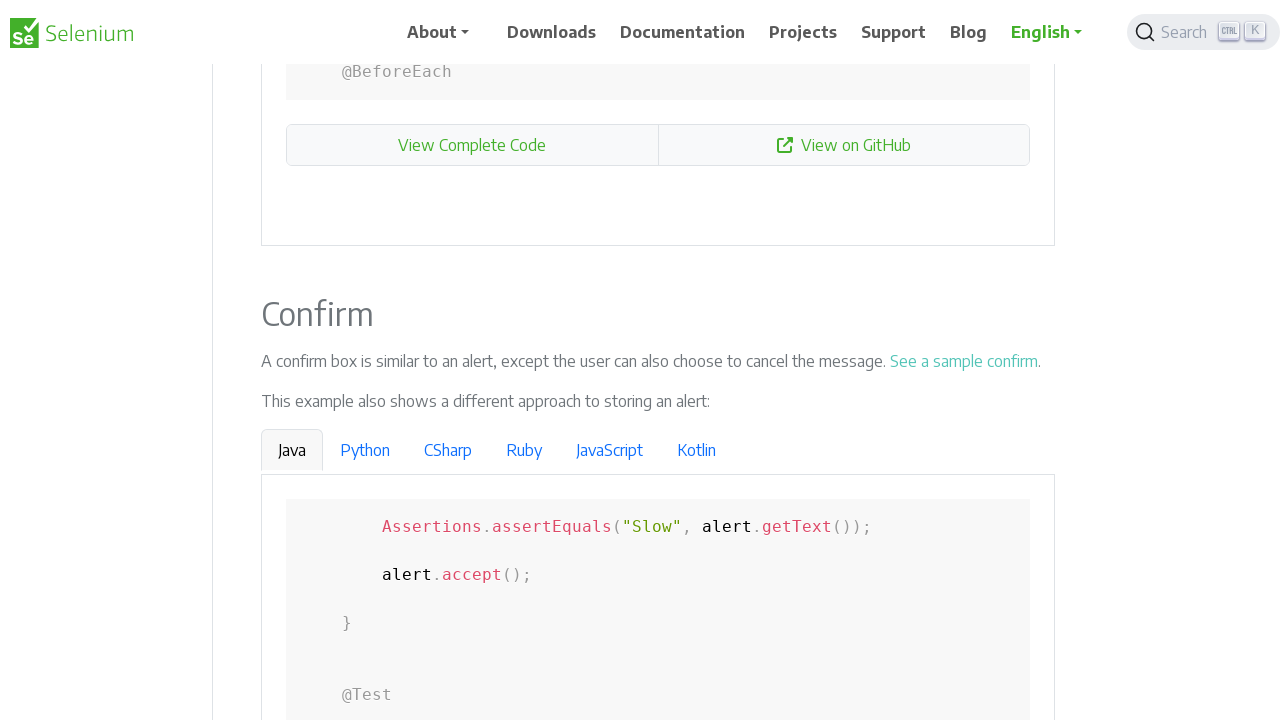

Waited for dialog interaction to complete
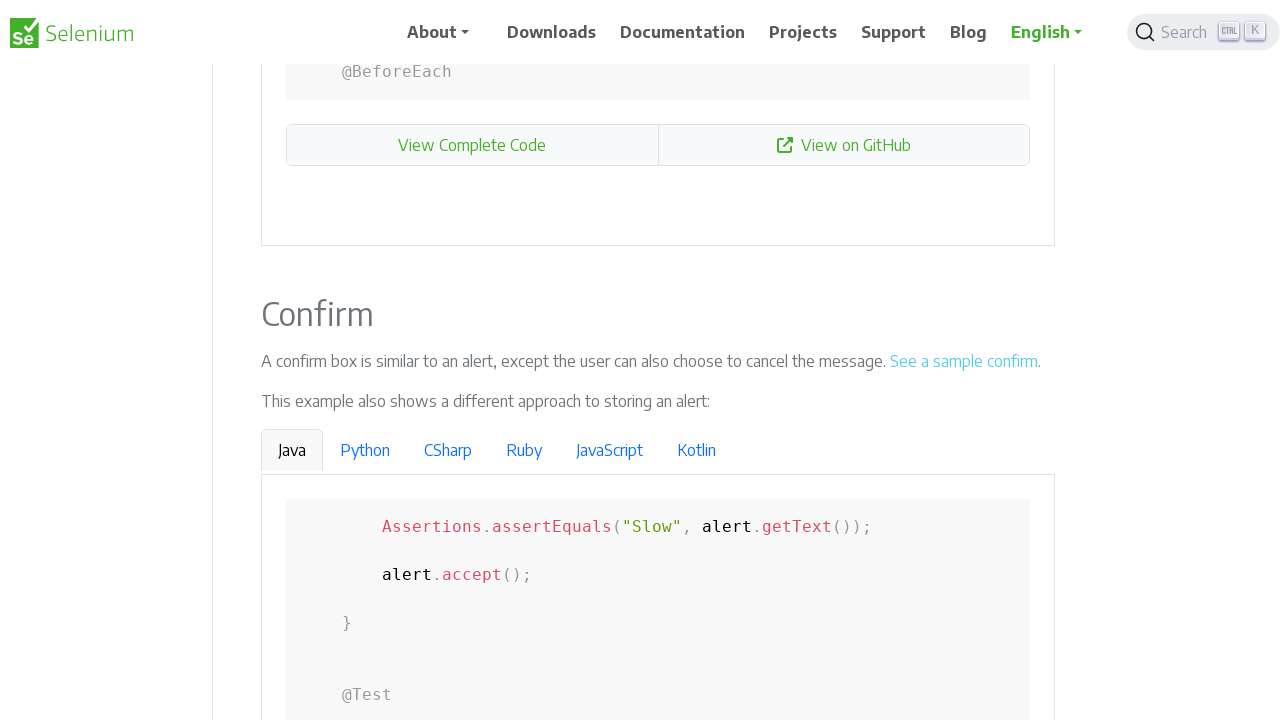

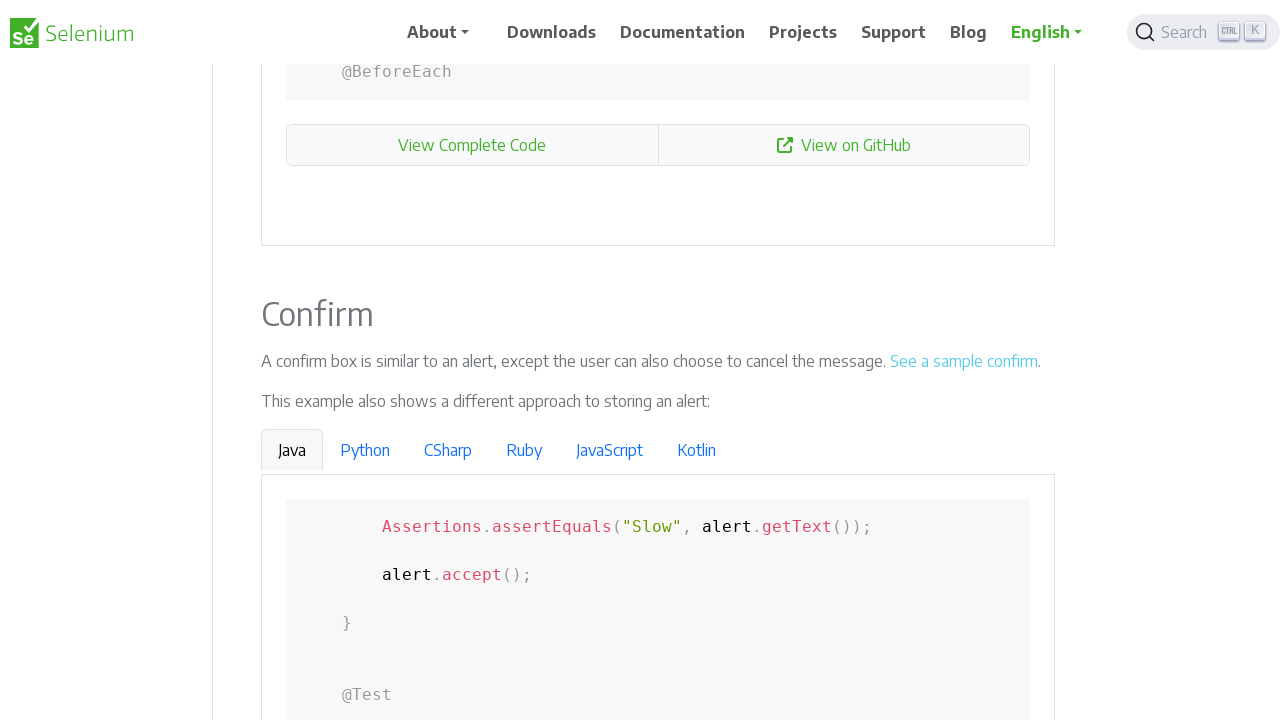